Tests keyboard key press functionality by sending SPACE and TAB keys to the page and verifying the displayed result text matches the expected key pressed.

Starting URL: http://the-internet.herokuapp.com/key_presses

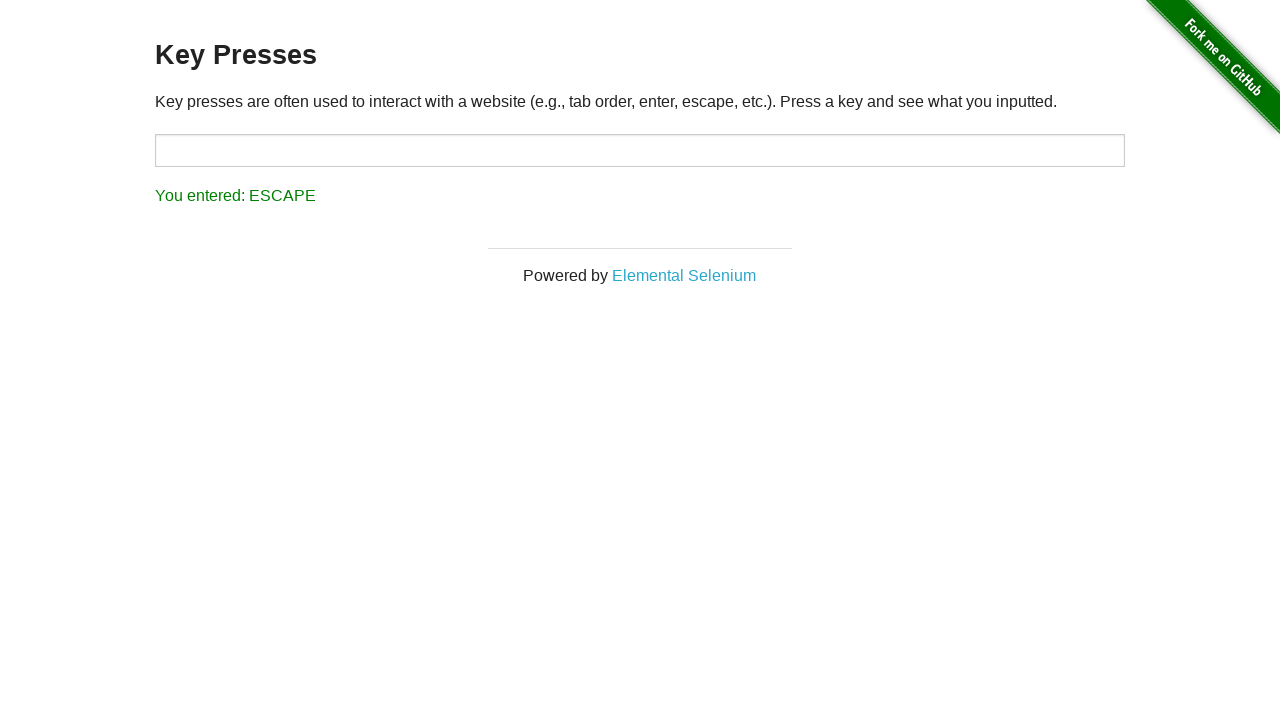

Pressed SPACE key on example element on .example
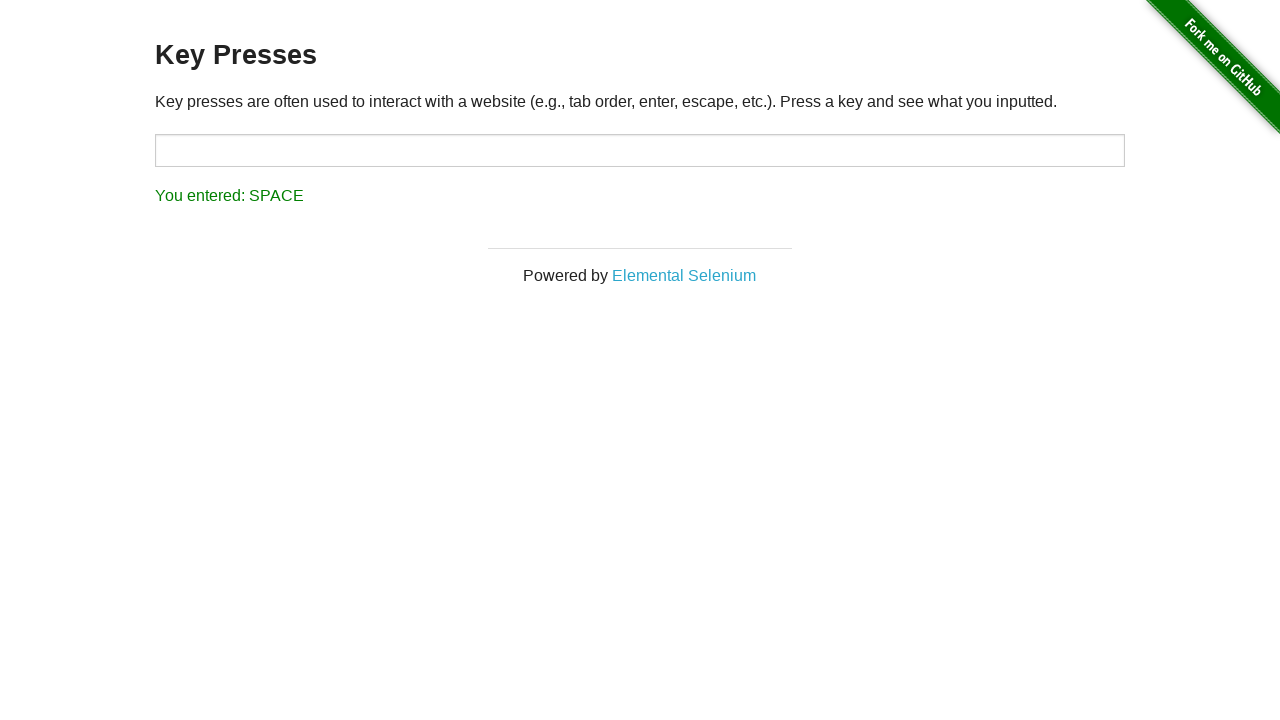

Verified result text displays 'You entered: SPACE'
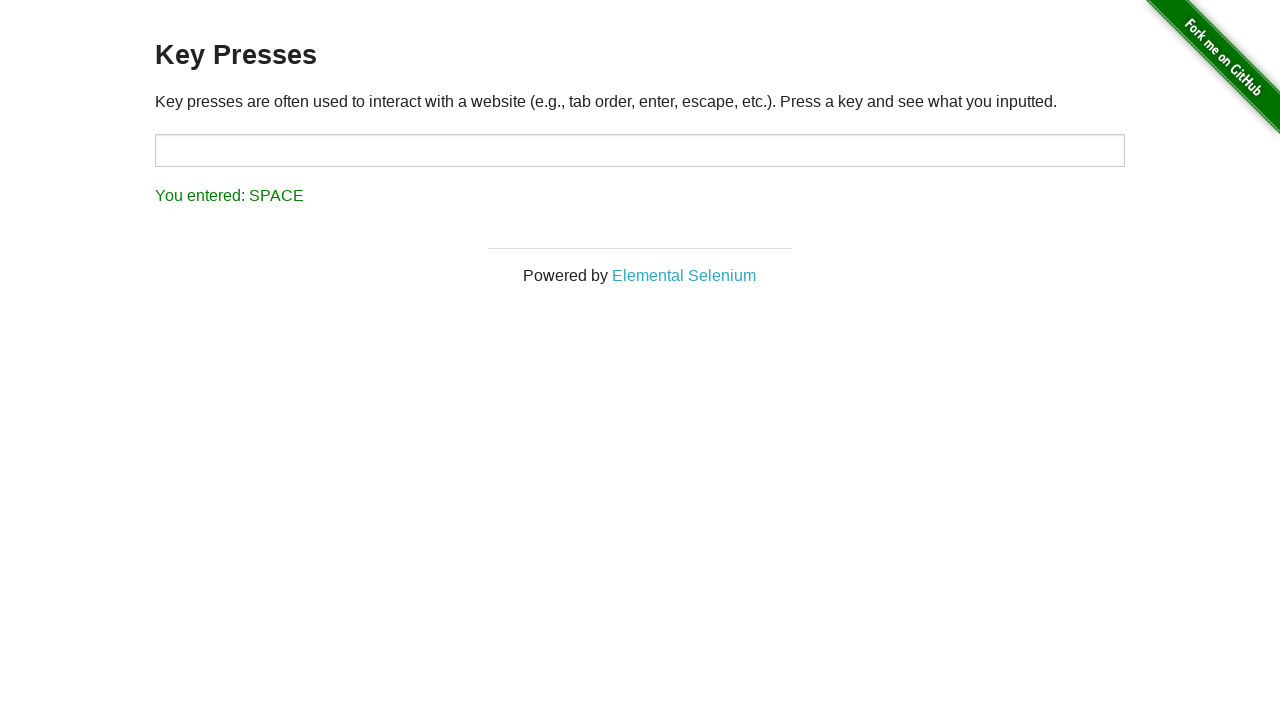

Pressed TAB key on page
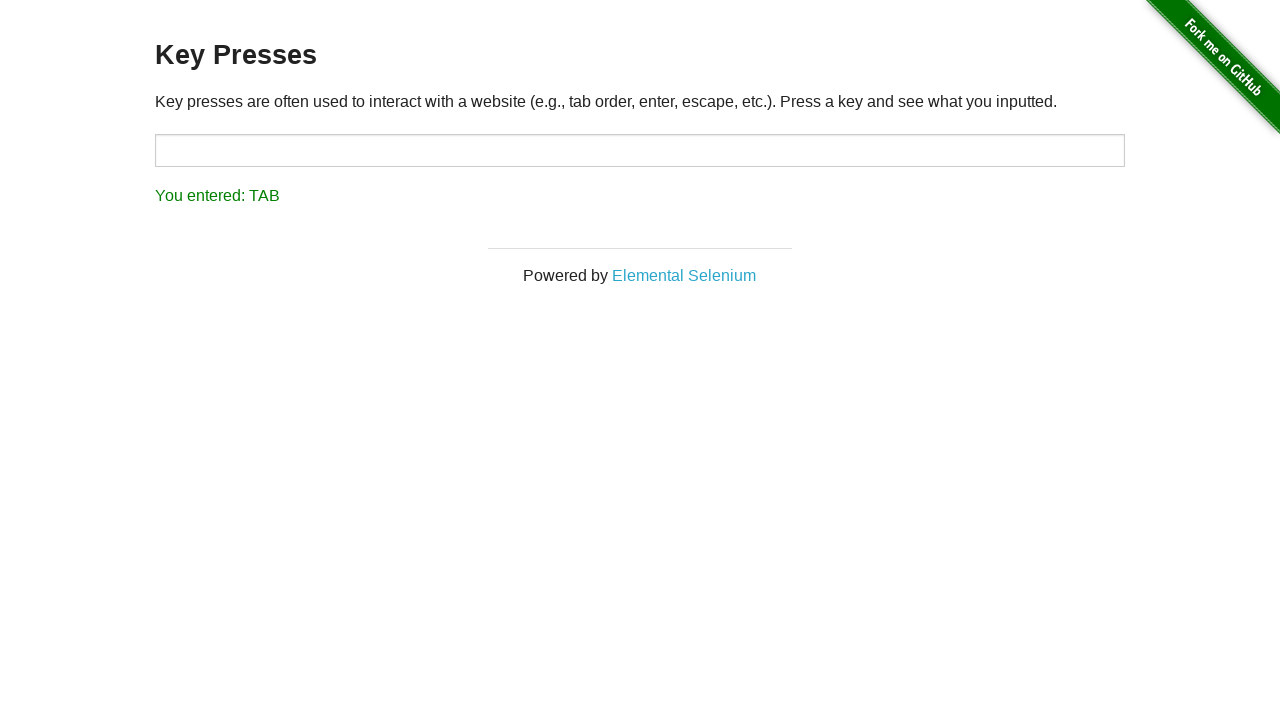

Verified result text displays 'You entered: TAB'
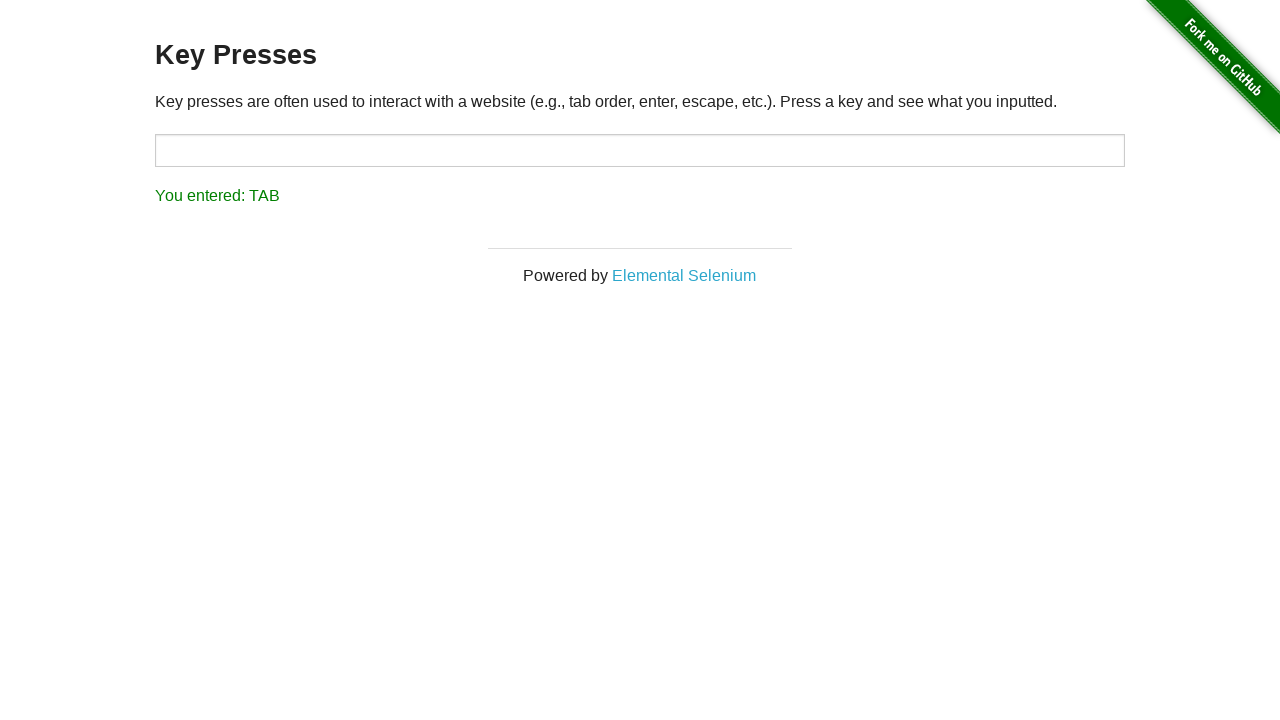

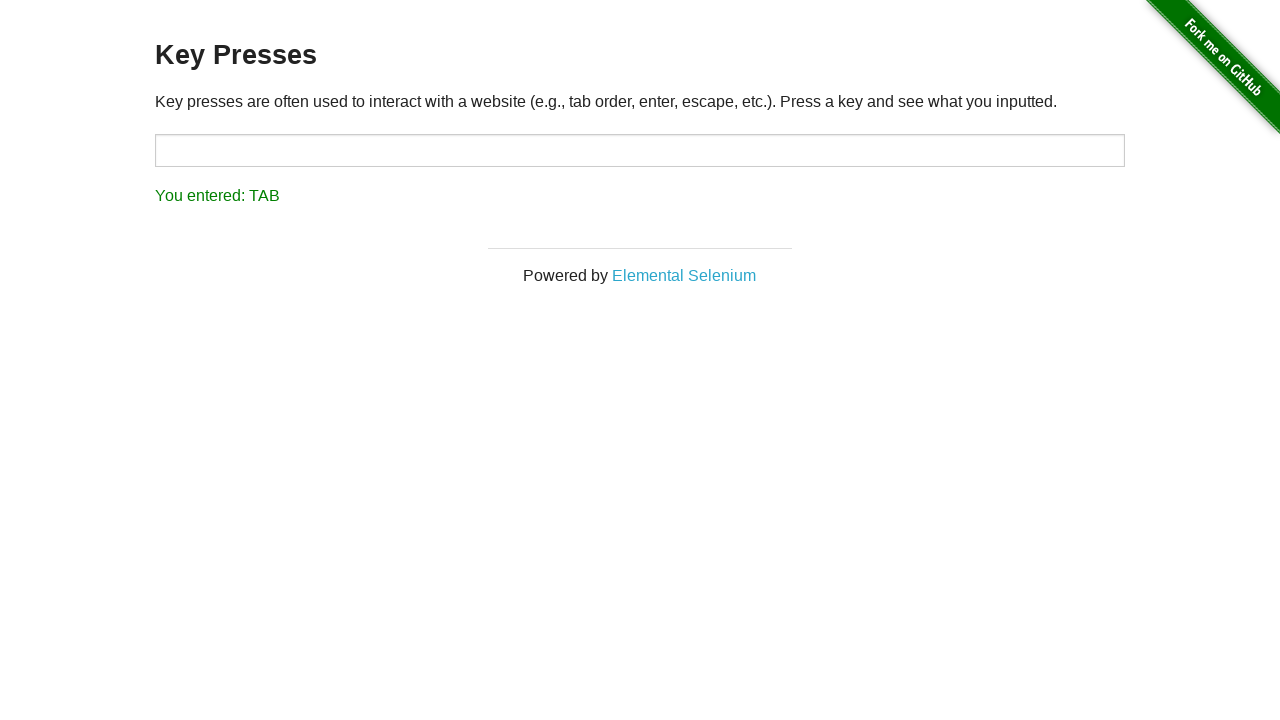